Tests checkbox functionality by finding all checkboxes on the page and verifying the checked/unchecked states using both attribute lookup and is_selected methods

Starting URL: http://the-internet.herokuapp.com/checkboxes

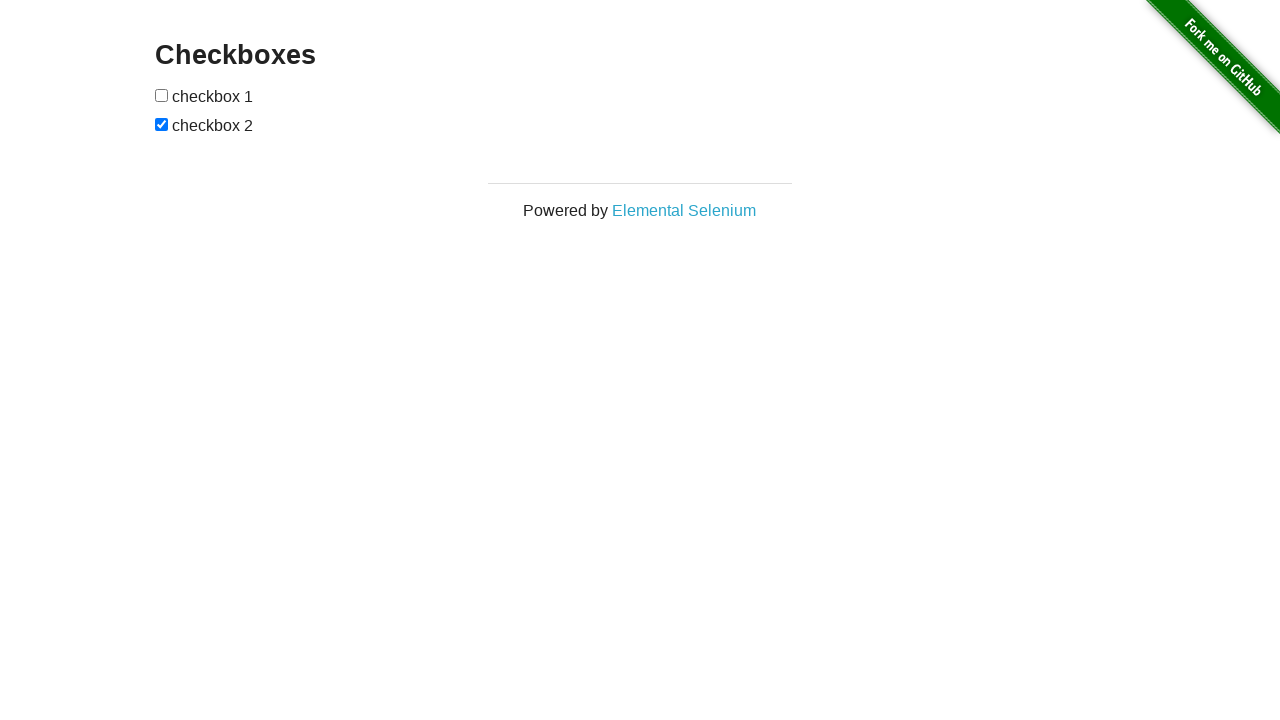

Located all checkboxes on the page
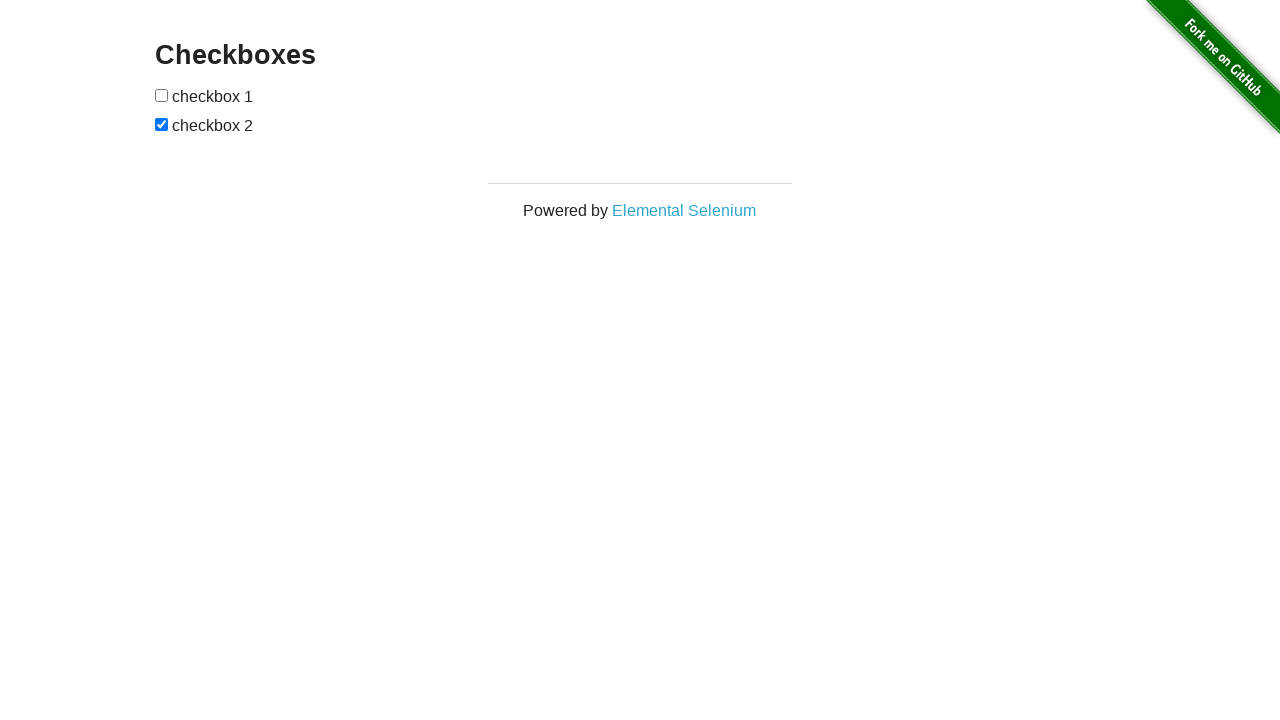

Waited for checkboxes to be present
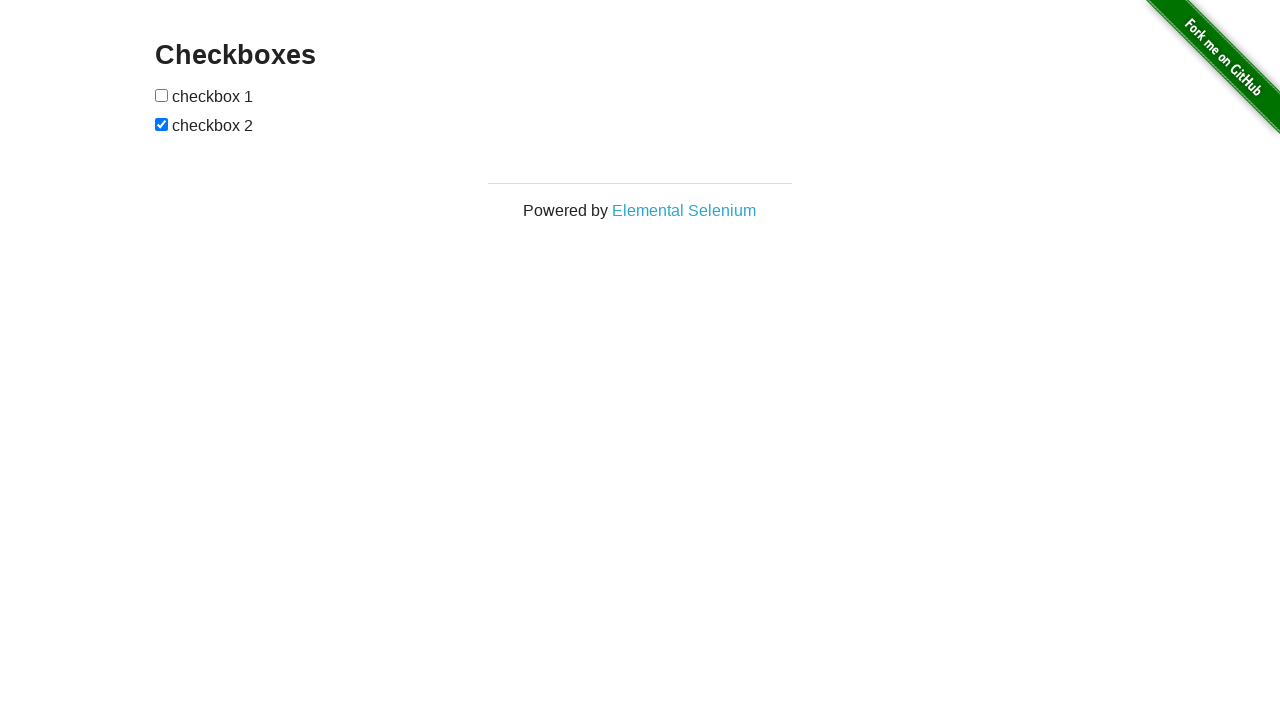

Verified second checkbox is checked
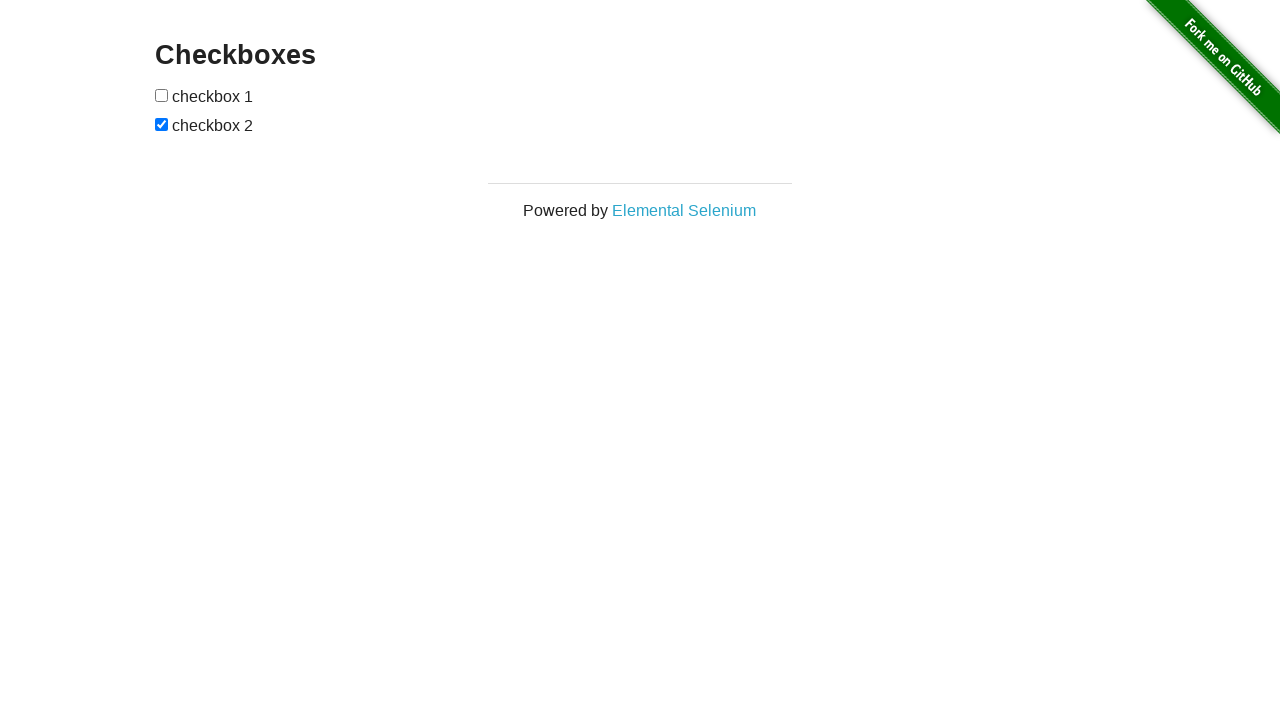

Verified first checkbox is not checked
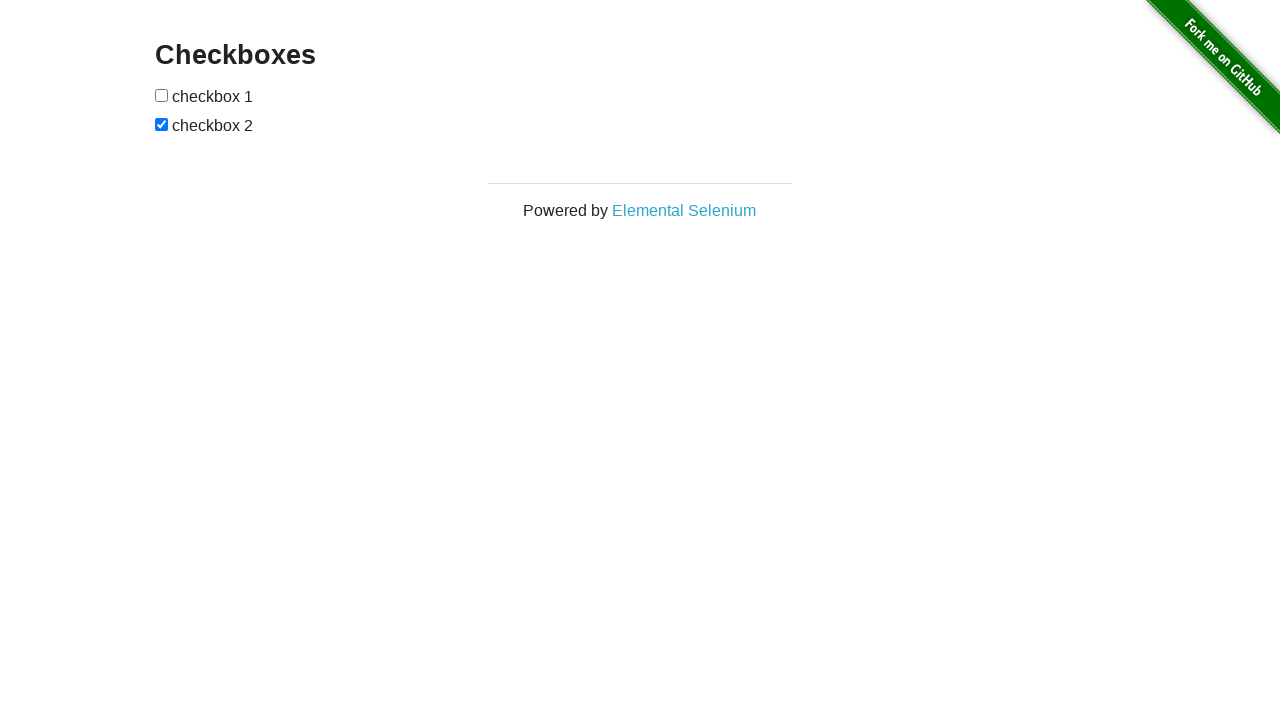

Clicked first checkbox to check it at (162, 95) on input[type="checkbox"] >> nth=0
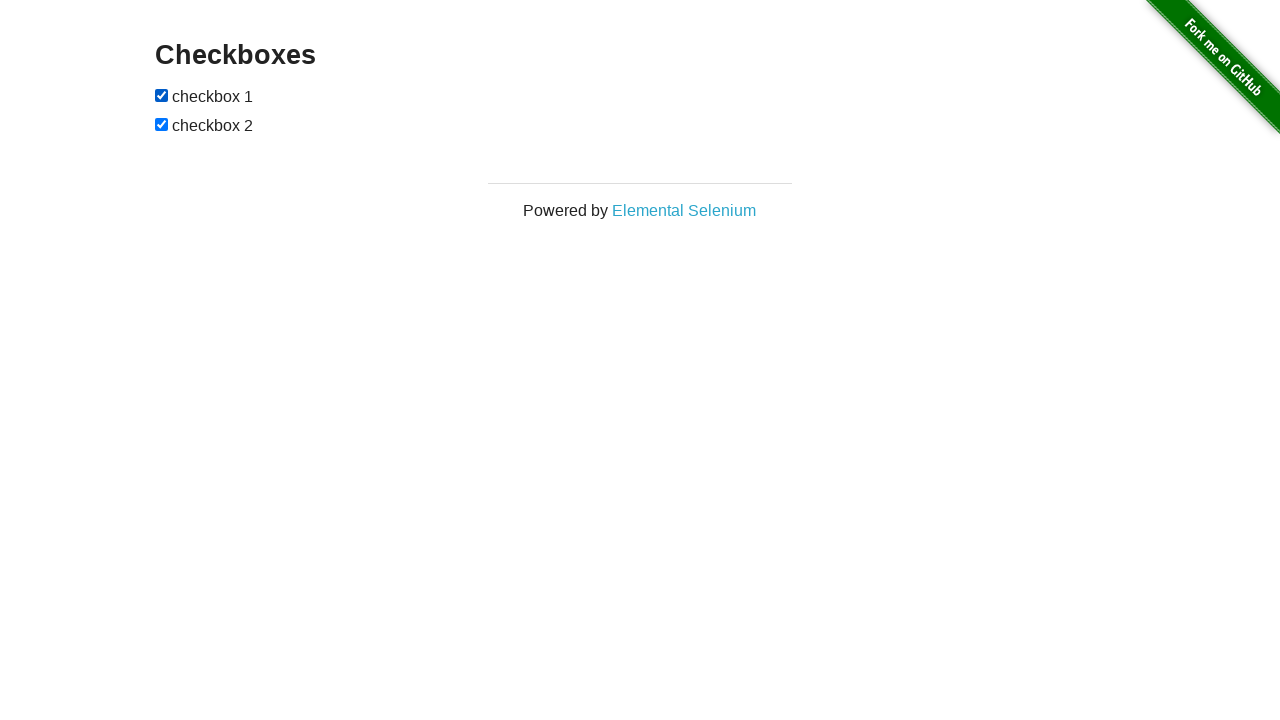

Verified first checkbox is now checked after clicking
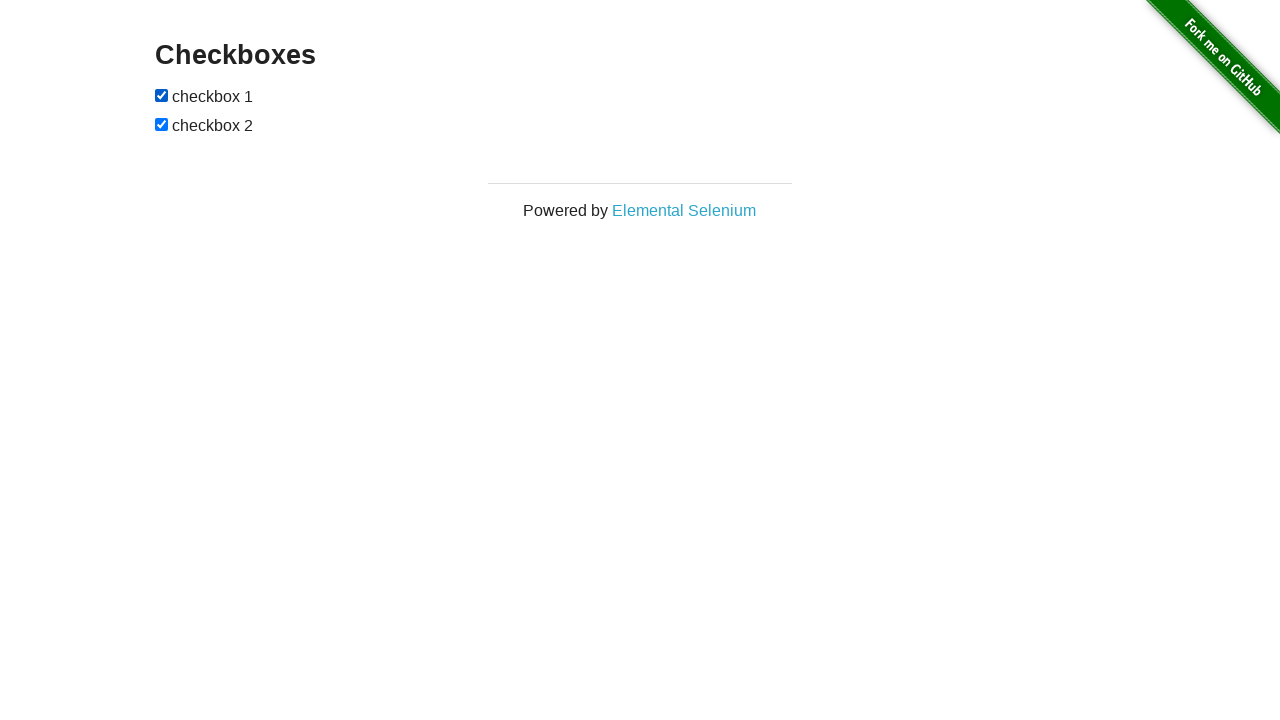

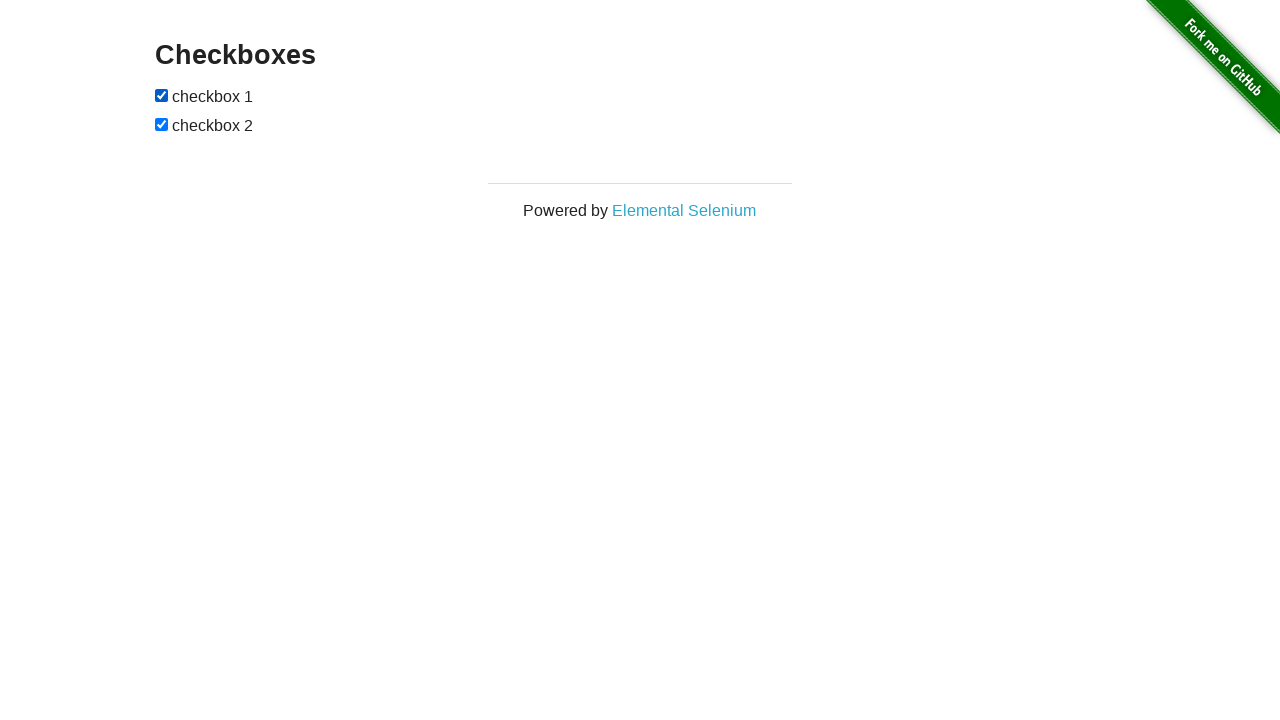